Verifies that the payment block title displays "Онлайн пополнение без комиссии"

Starting URL: https://www.mts.by/

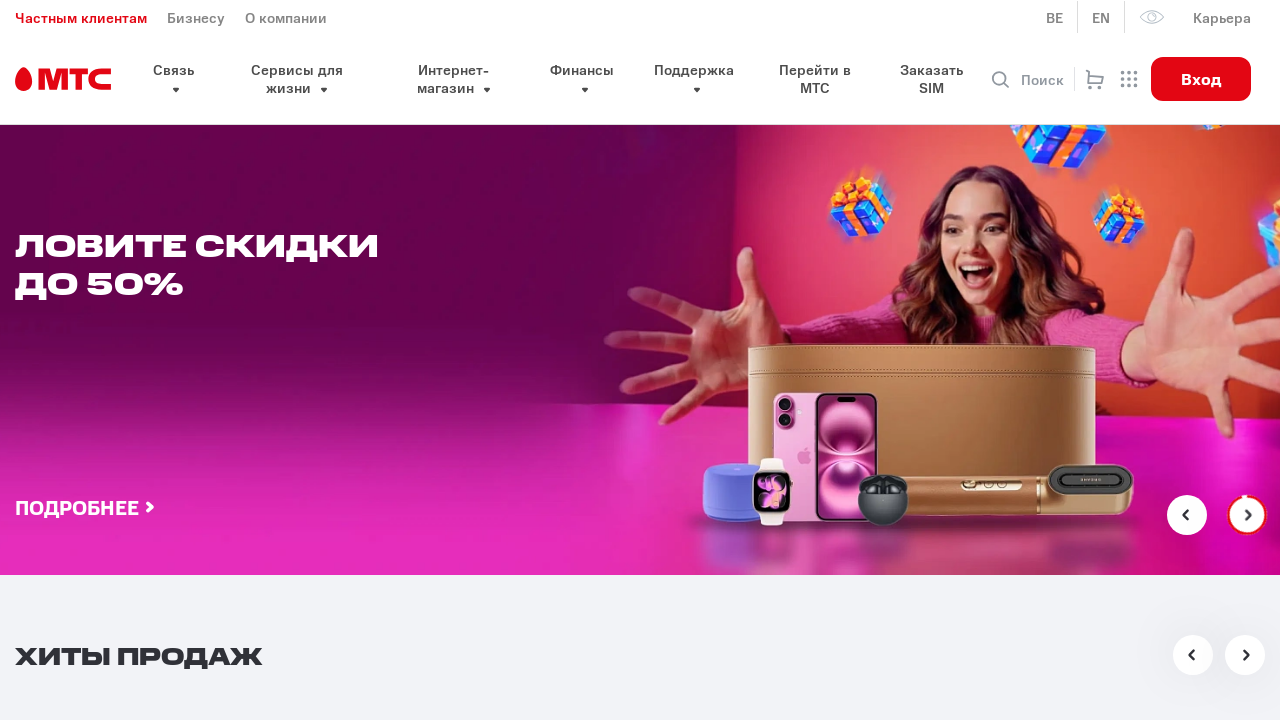

Waited for payment block title element to load
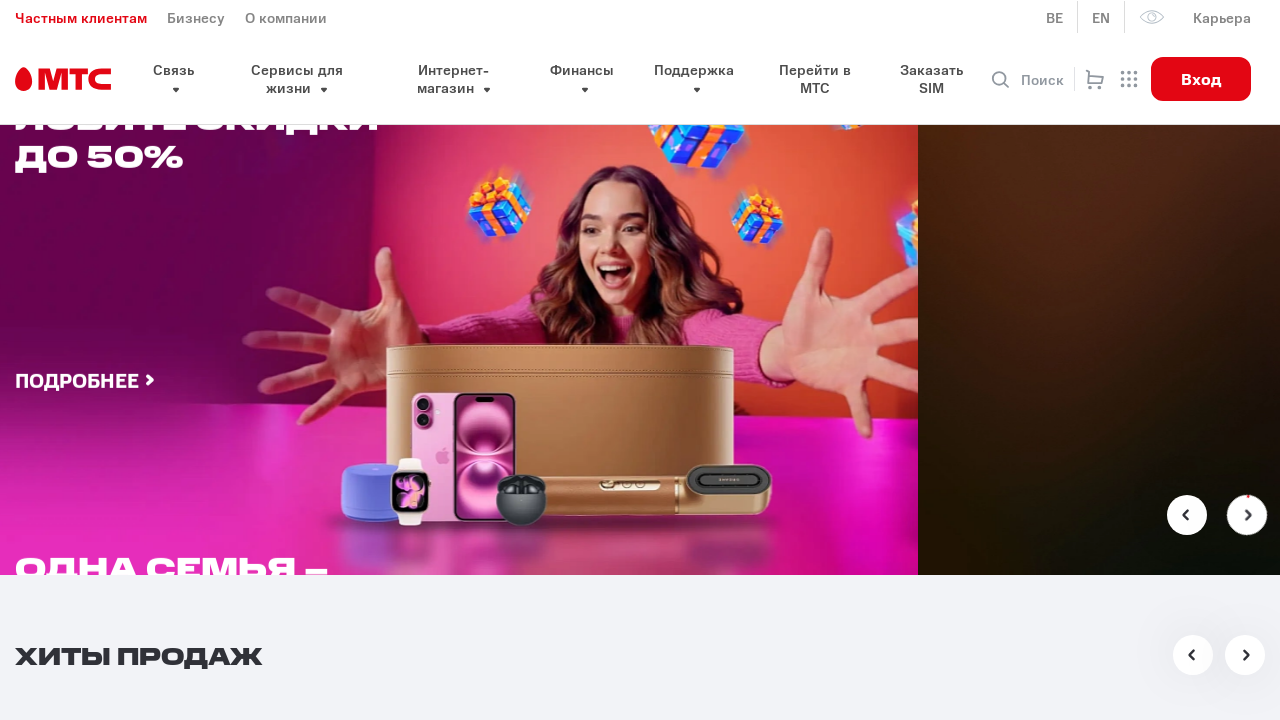

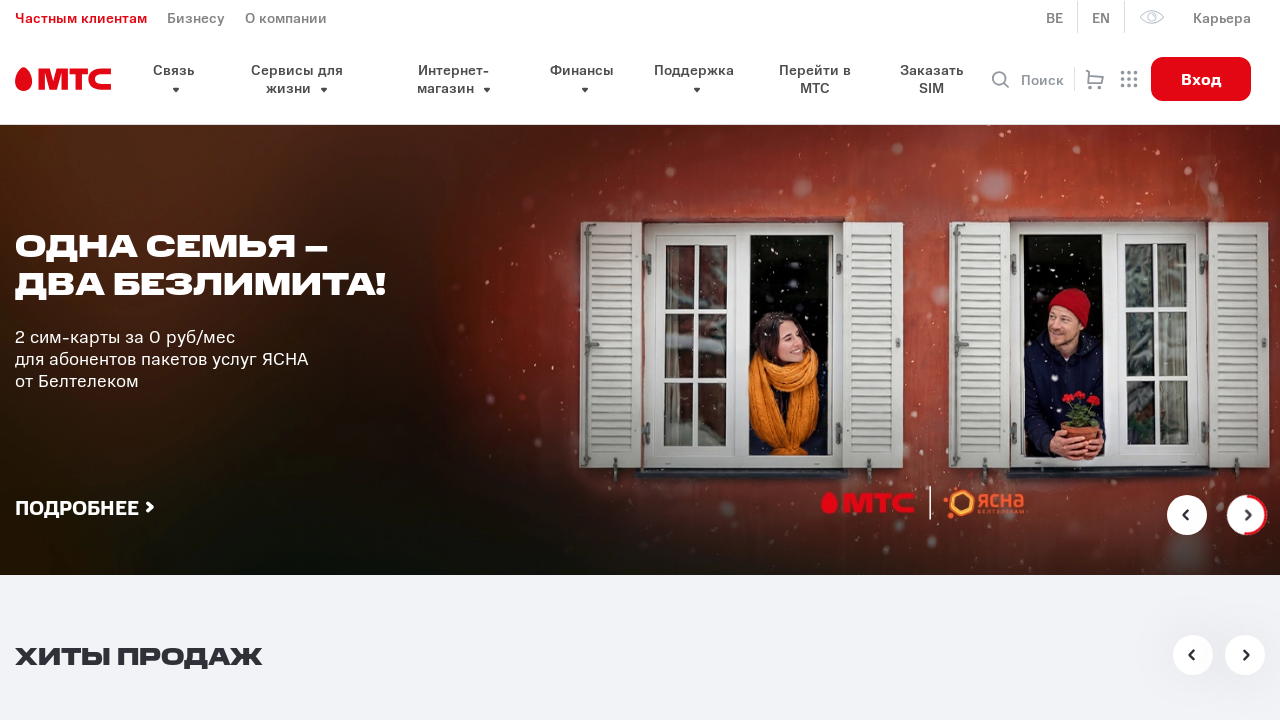